Clicks the "Get started" link on the Playwright homepage and verifies navigation to the intro page

Starting URL: https://playwright.dev

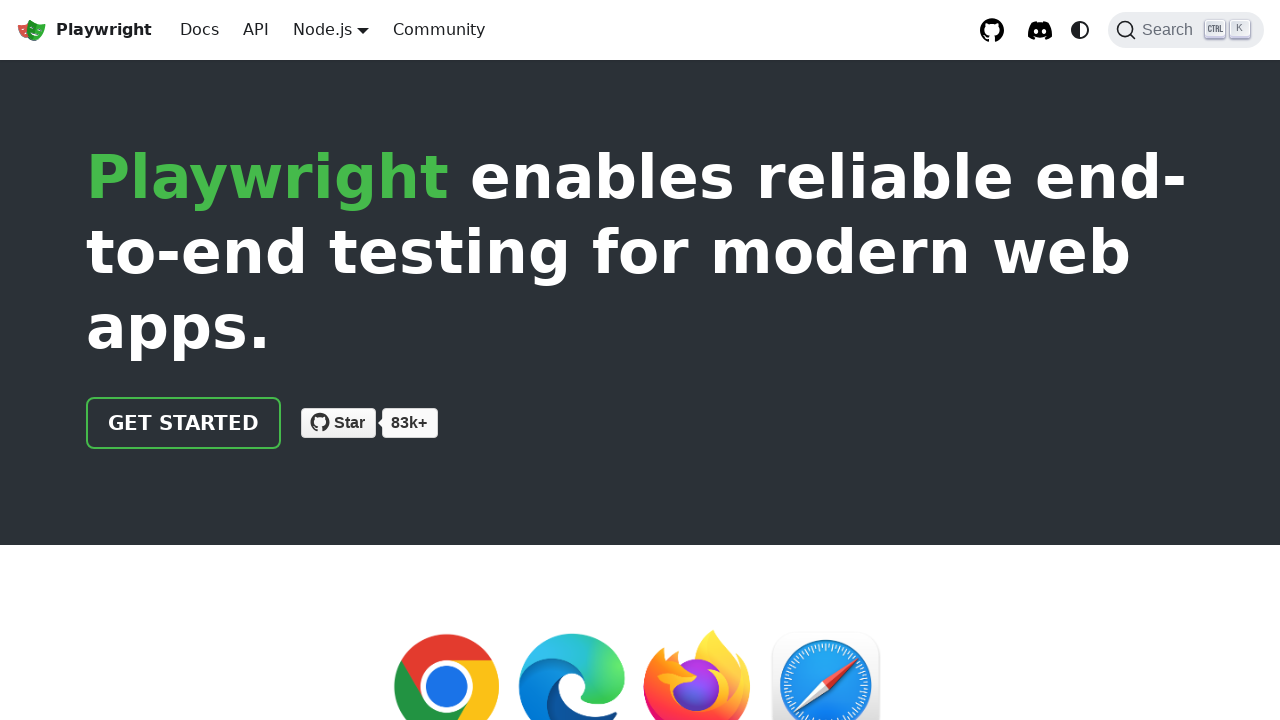

Navigated to Playwright homepage
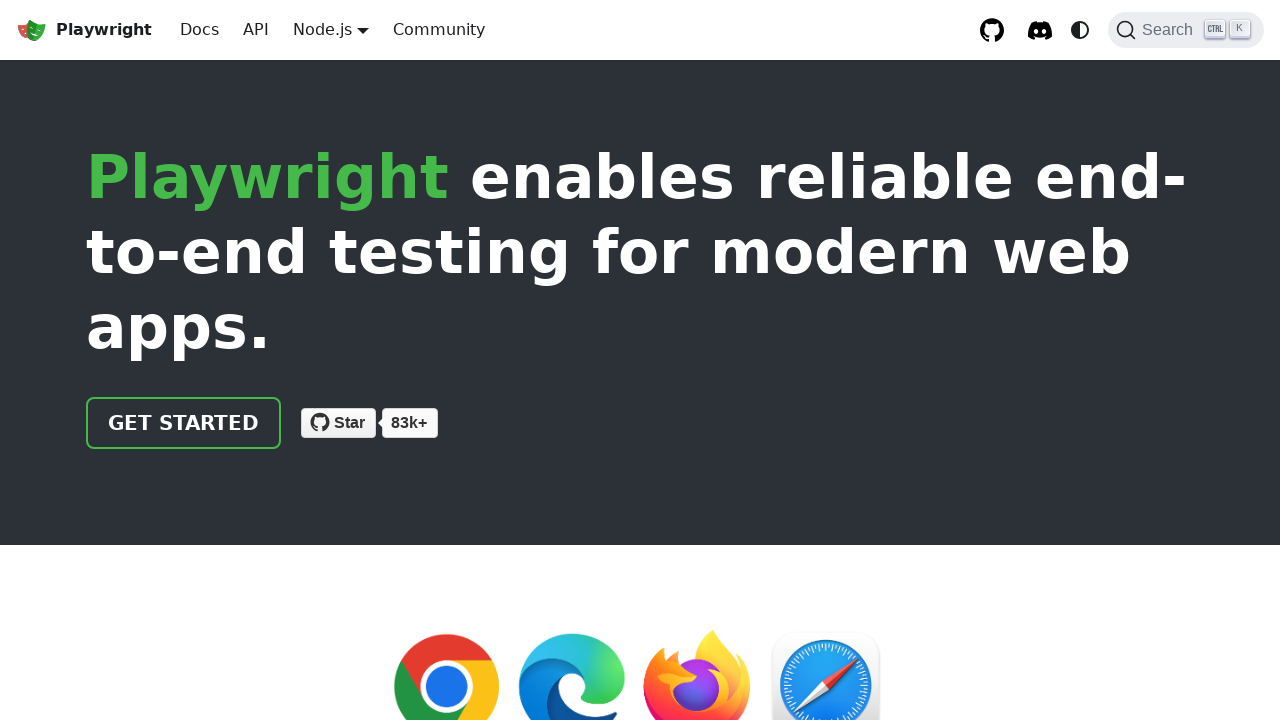

Clicked the 'Get started' link at (184, 423) on internal:role=link[name="Get started"i]
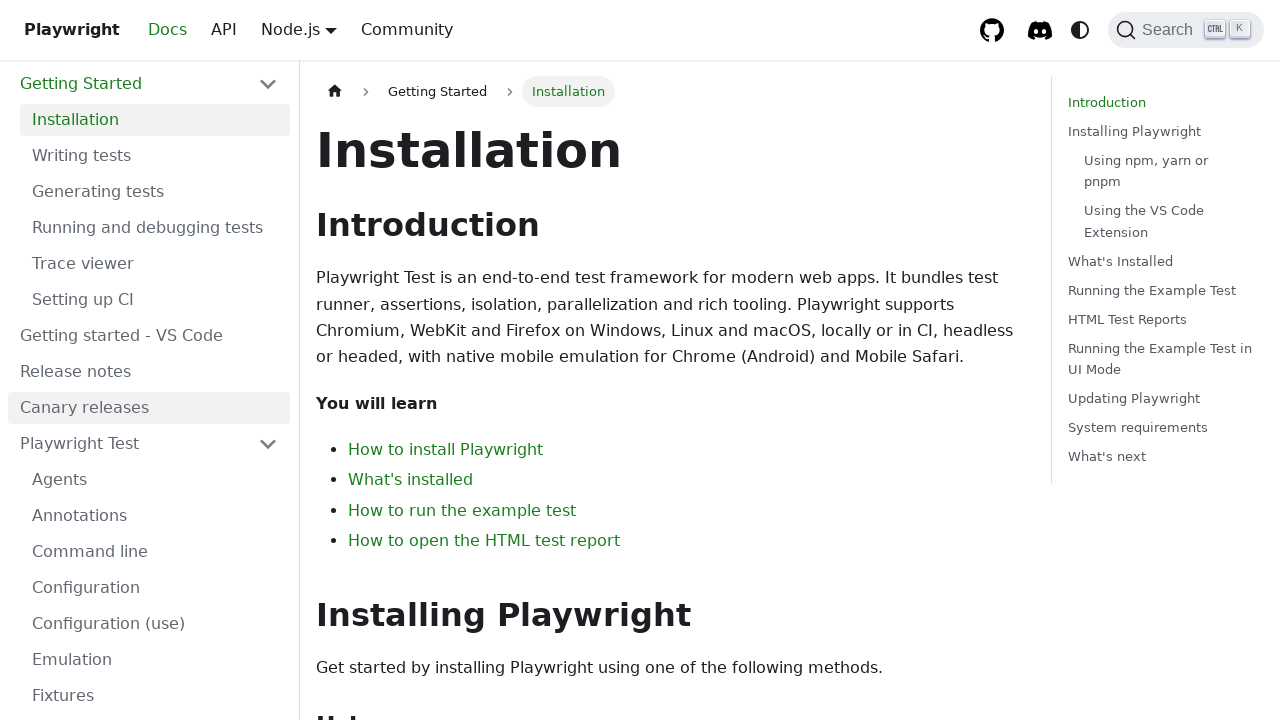

Verified navigation to intro page
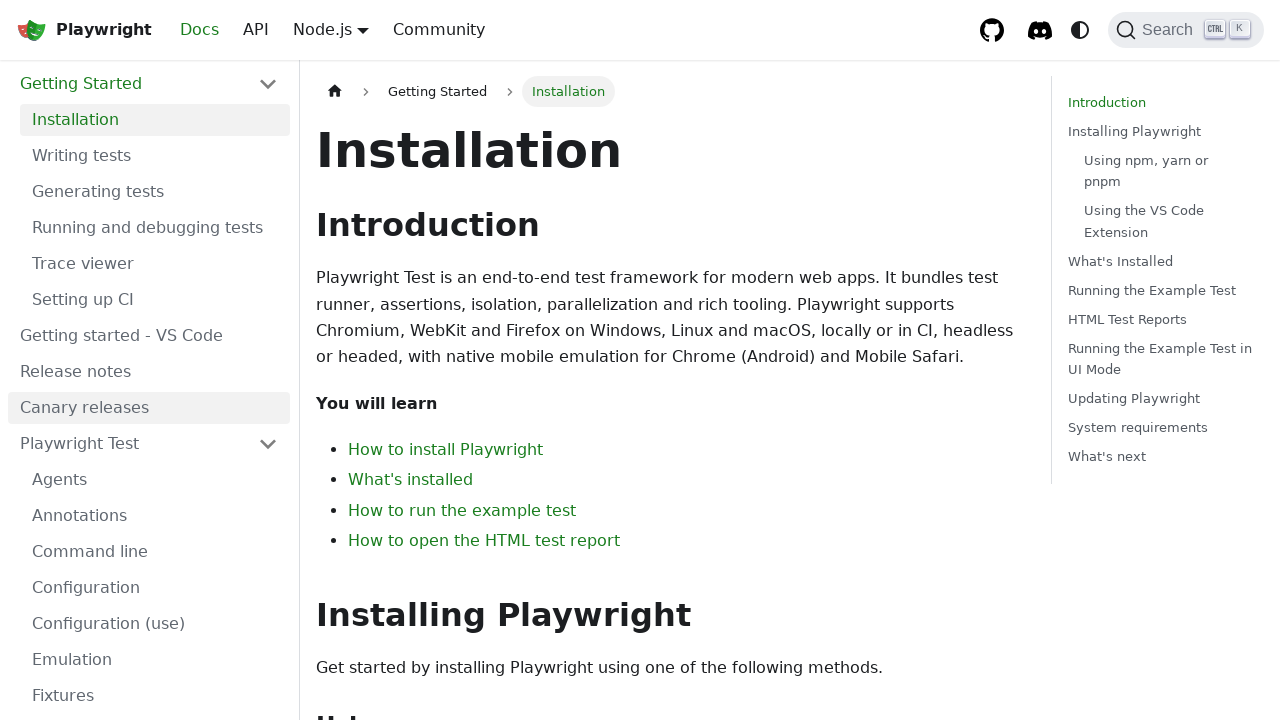

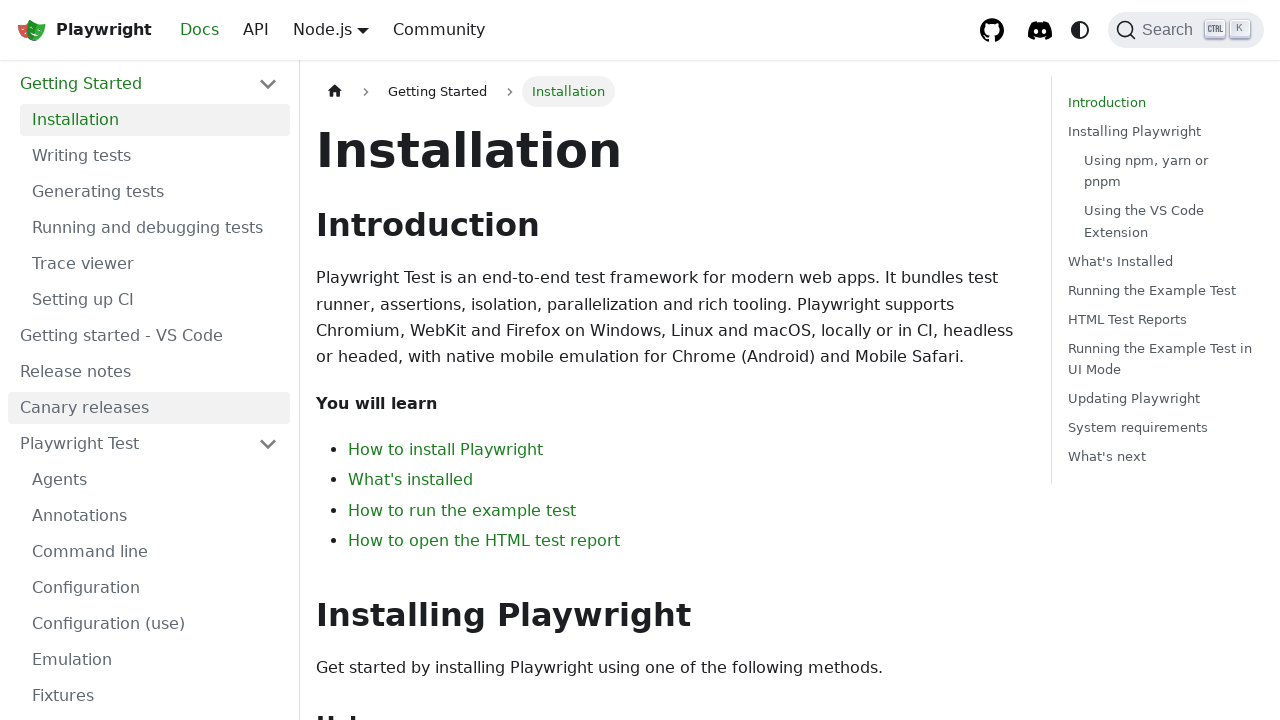